Tests page scrolling functionality by performing page down and page up keyboard actions on the Selenium documentation website

Starting URL: https://www.selenium.dev/

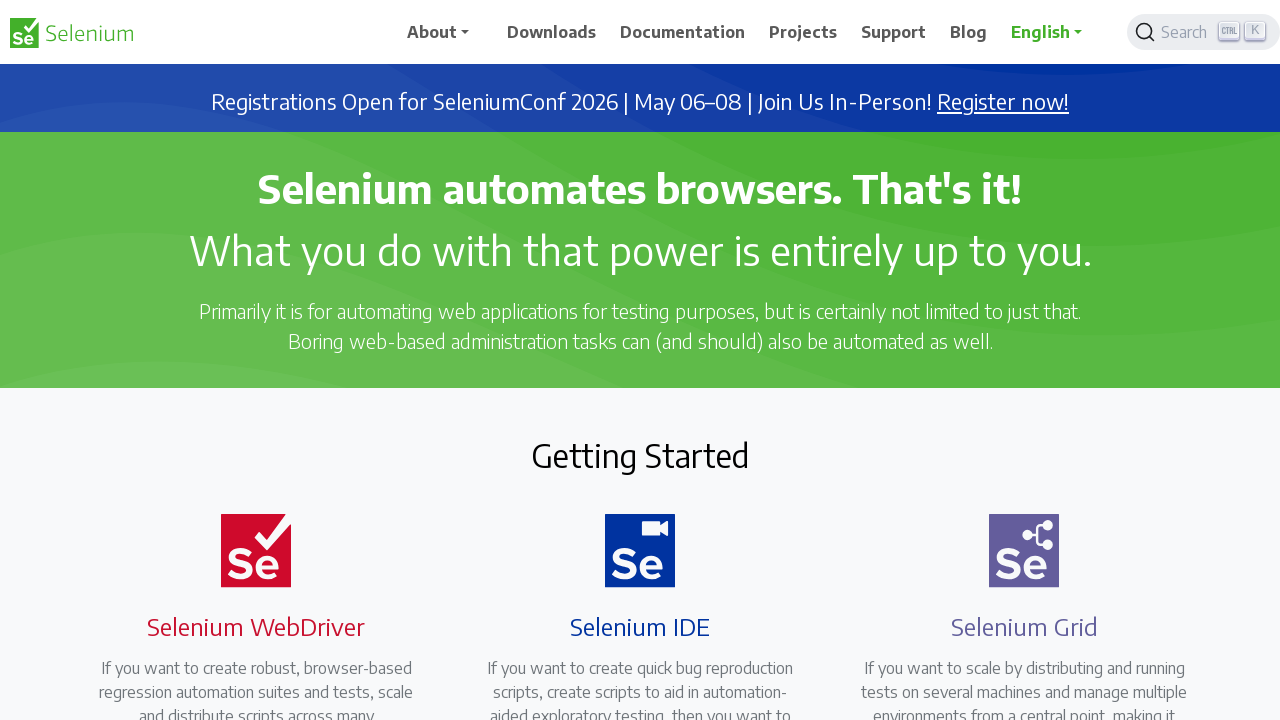

Pressed Page Down key to scroll down
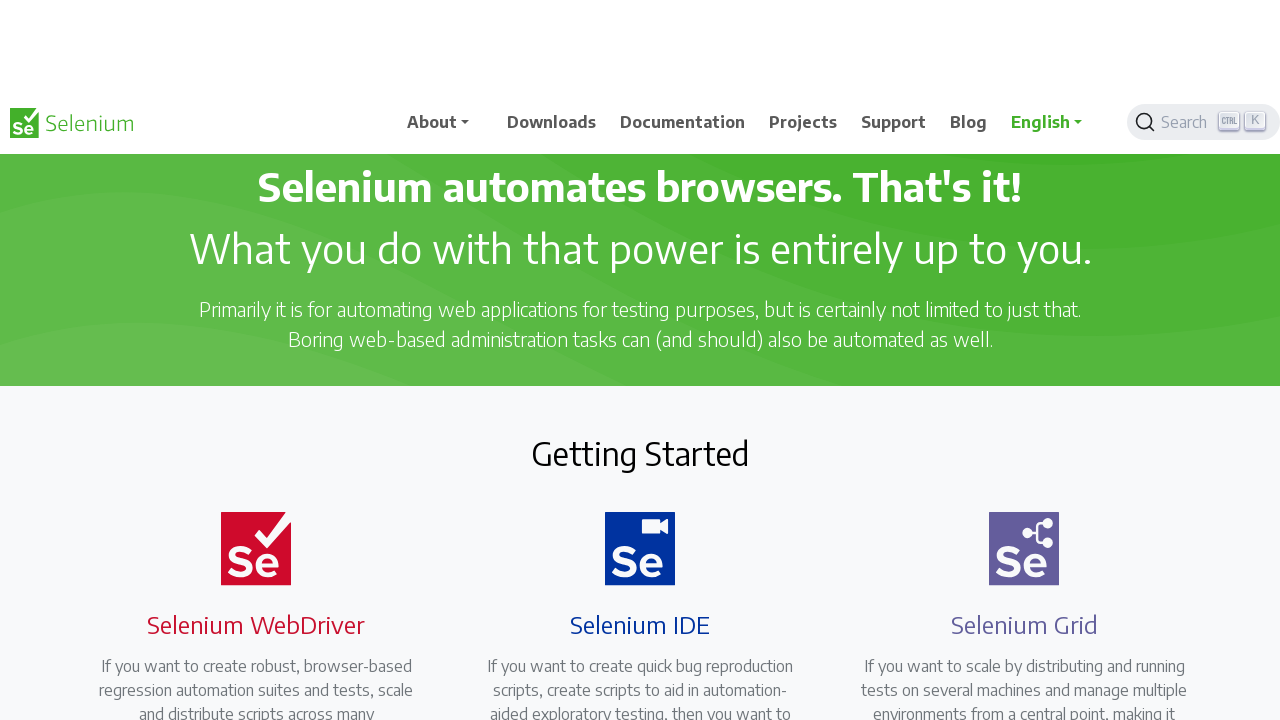

Pressed Page Down key again to scroll further down
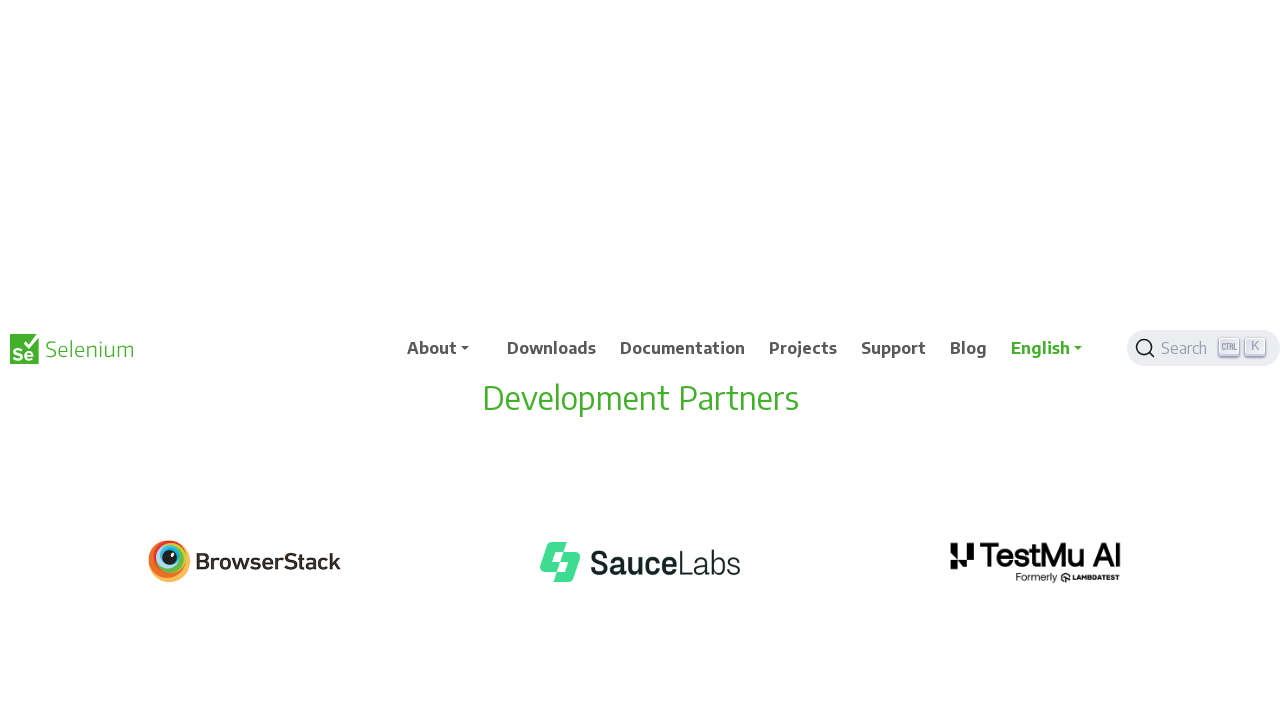

Pressed Page Up key to scroll back up
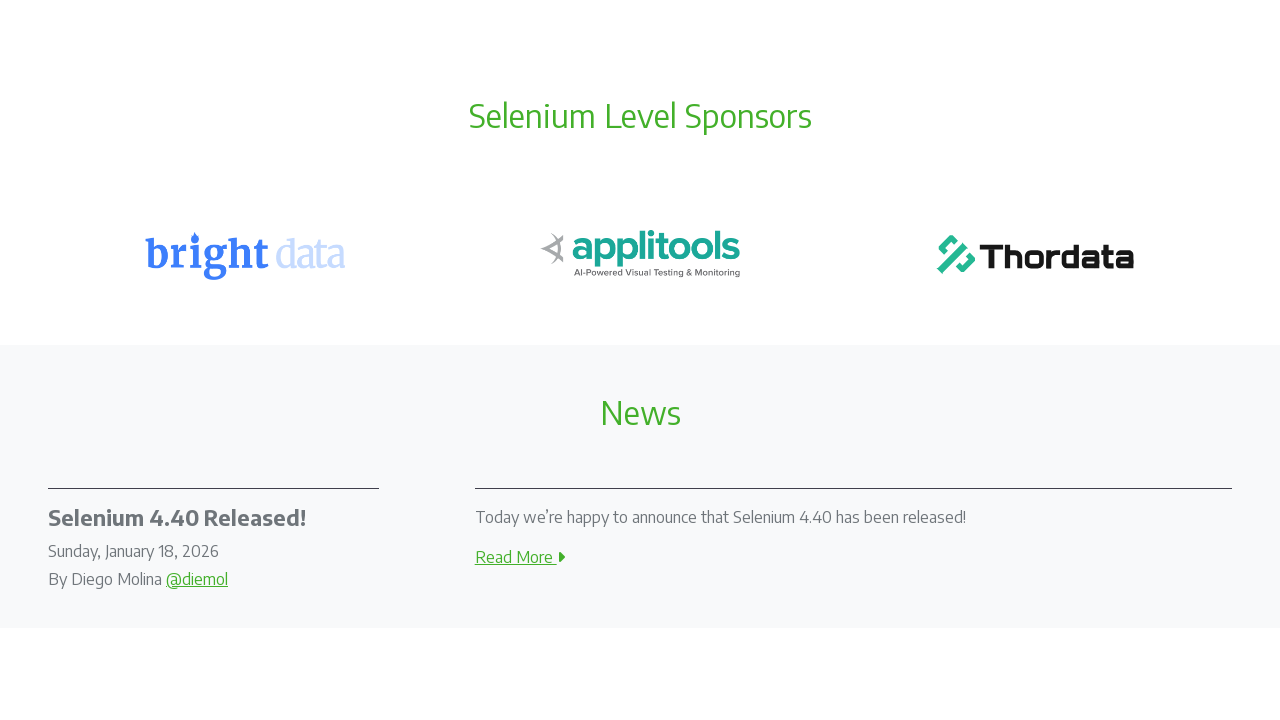

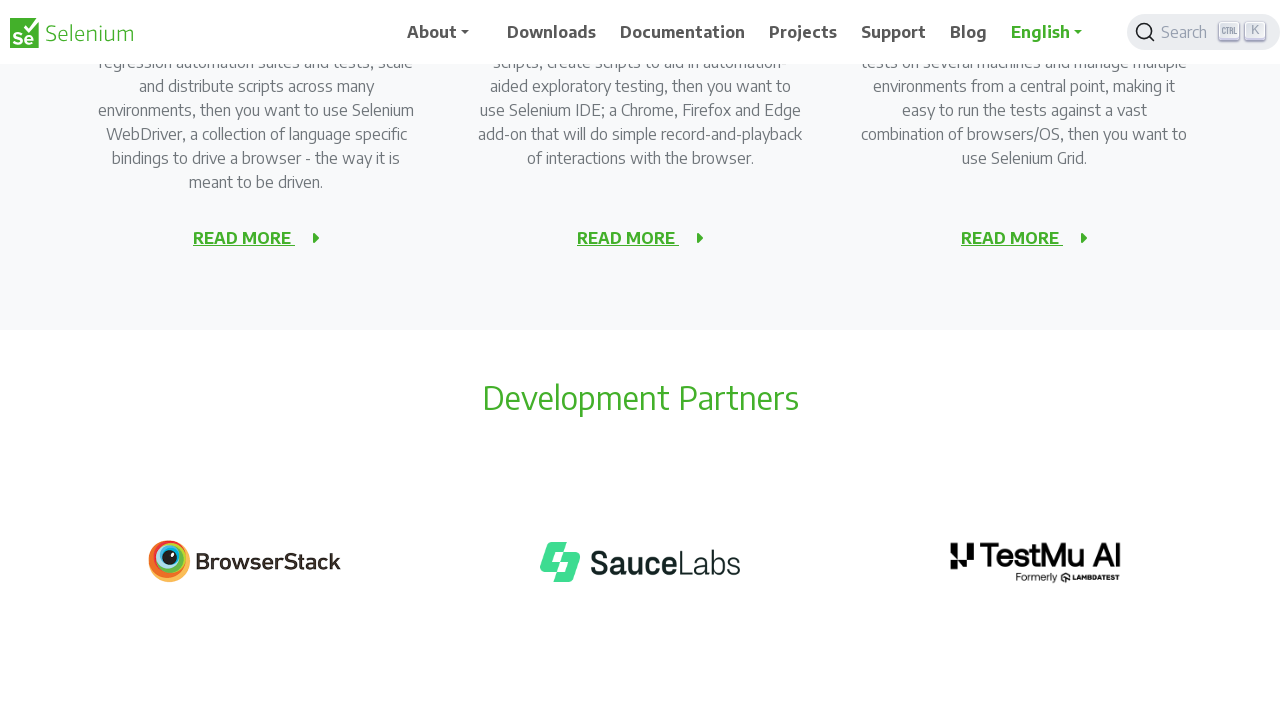